Navigates to the Handsontable demo page and verifies the URL is correct

Starting URL: https://handsontable.com/demo

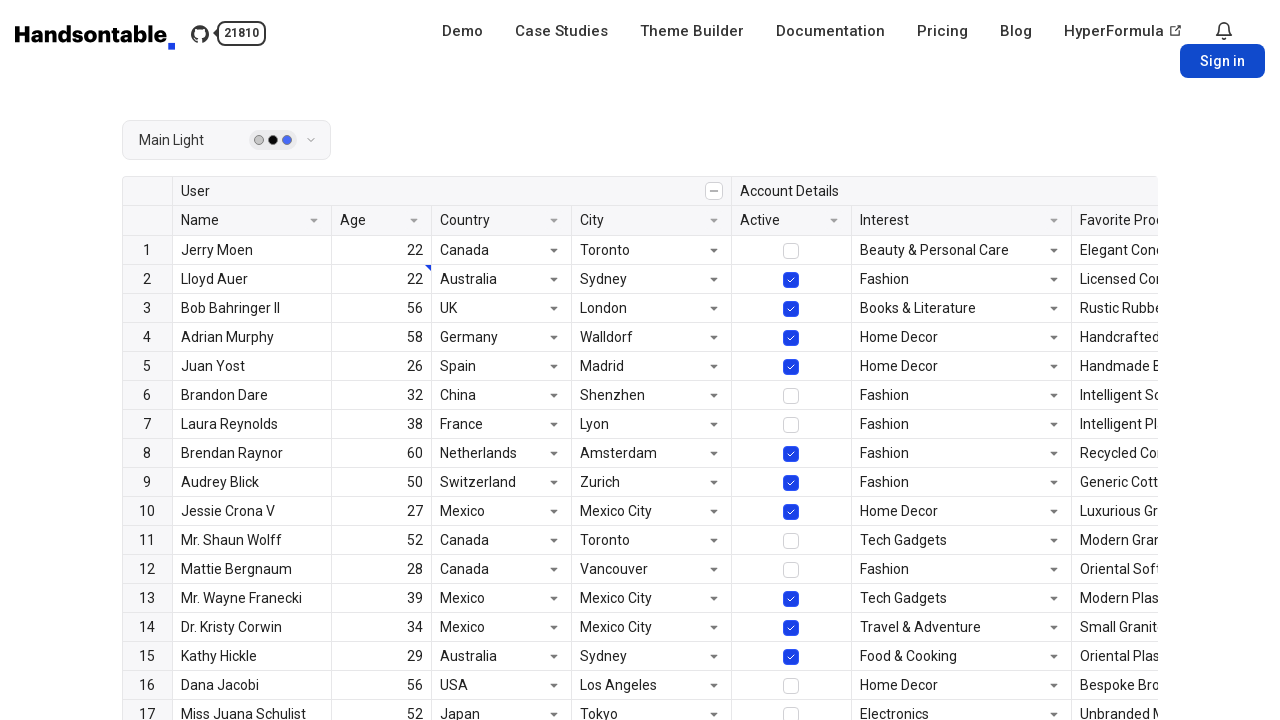

Verified that page URL is https://handsontable.com/demo
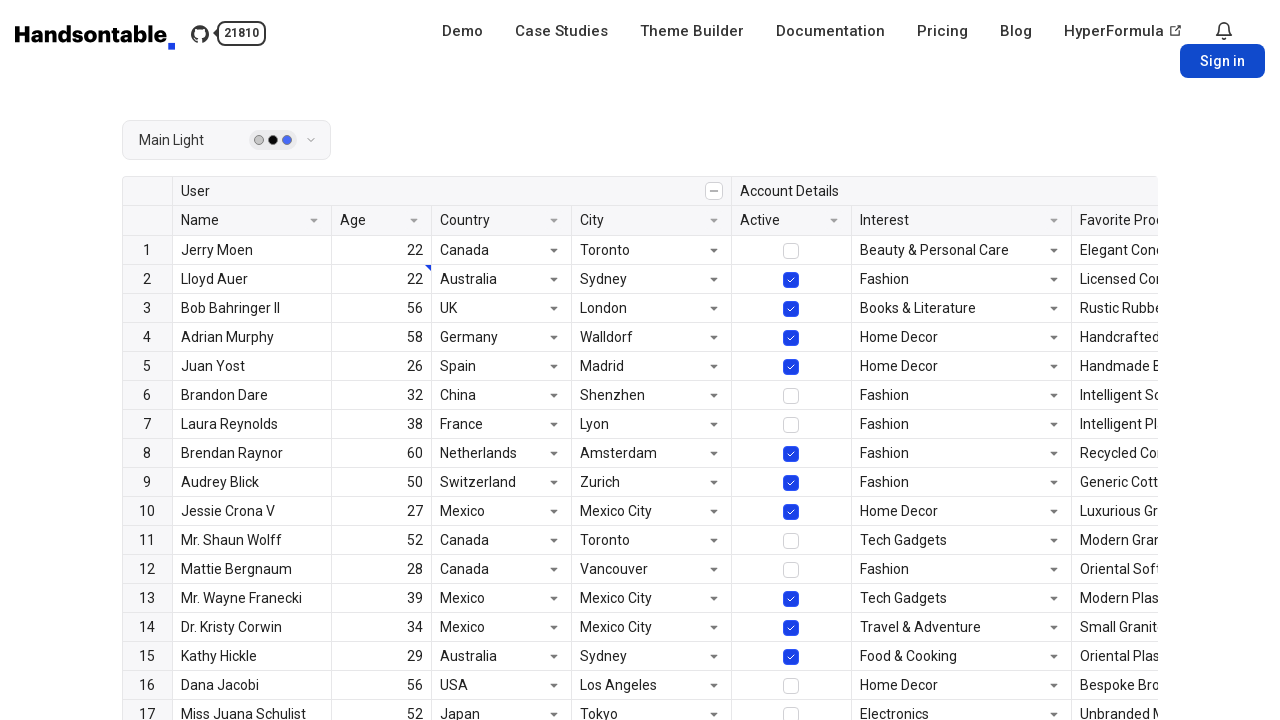

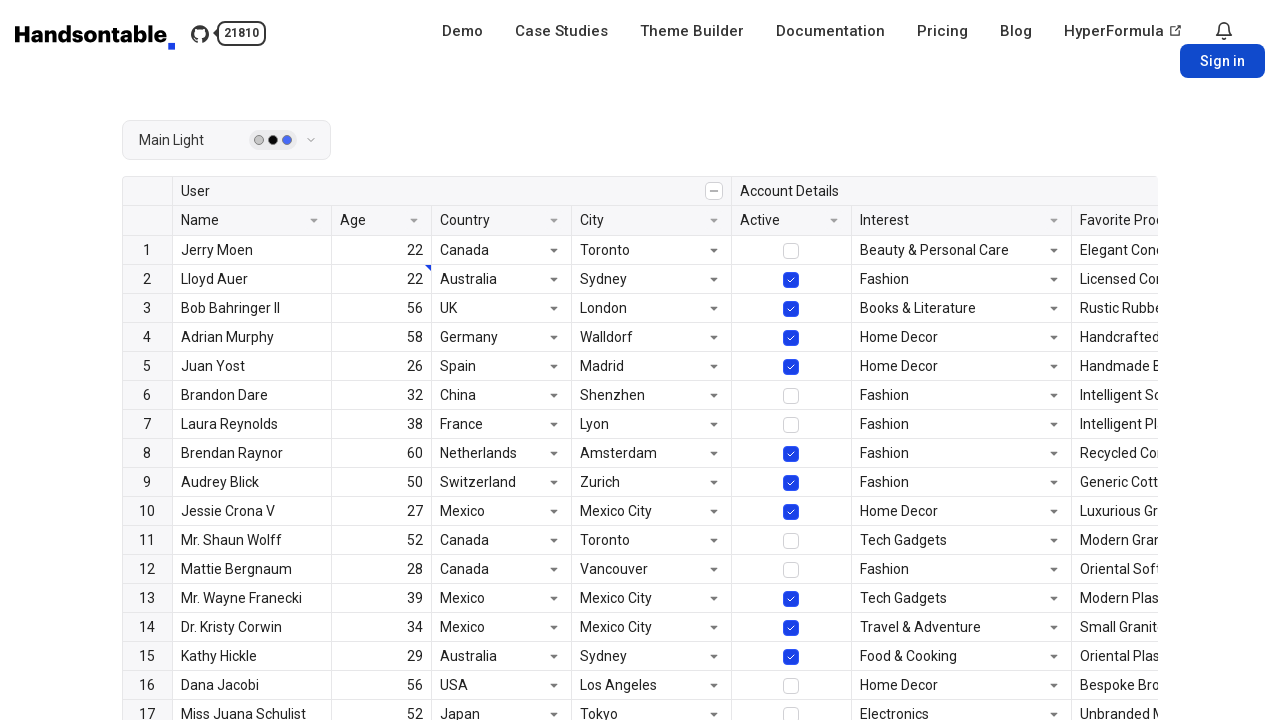